Tests JavaScript alert functionality by clicking a button that triggers an alert and then accepting it

Starting URL: https://demoqa.com/alerts

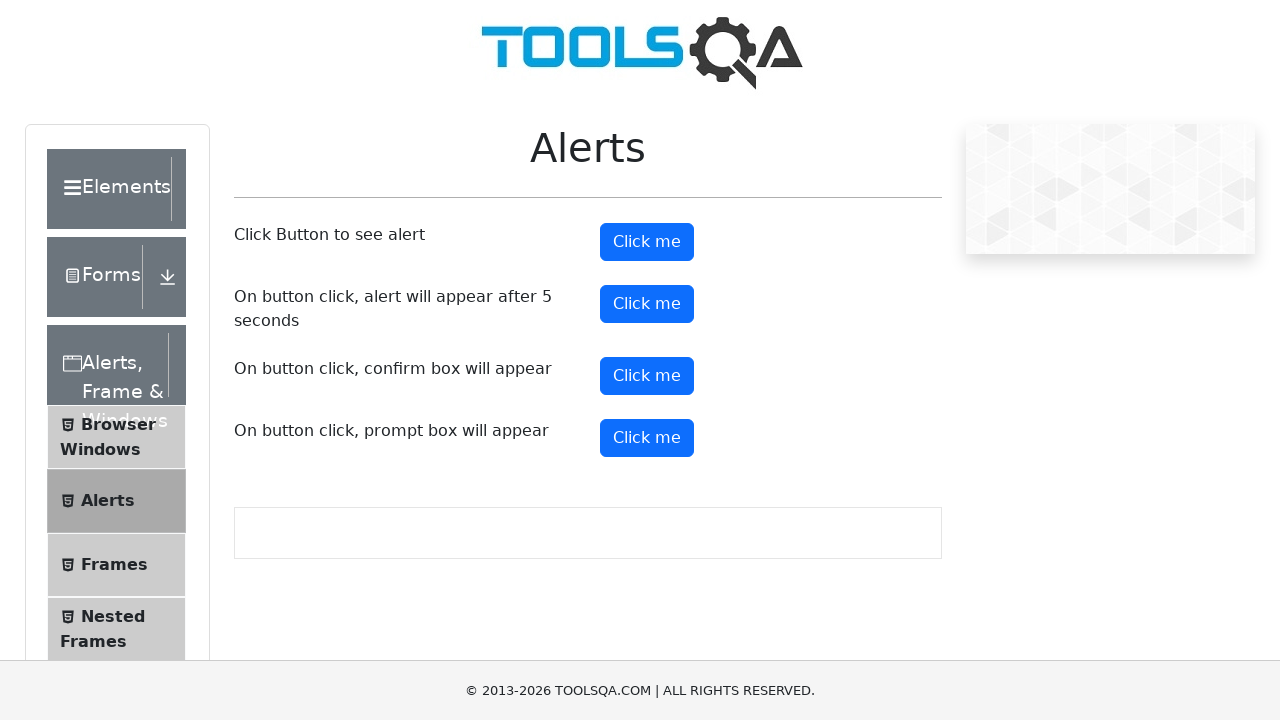

Clicked alert button to trigger JavaScript alert at (647, 242) on #alertButton
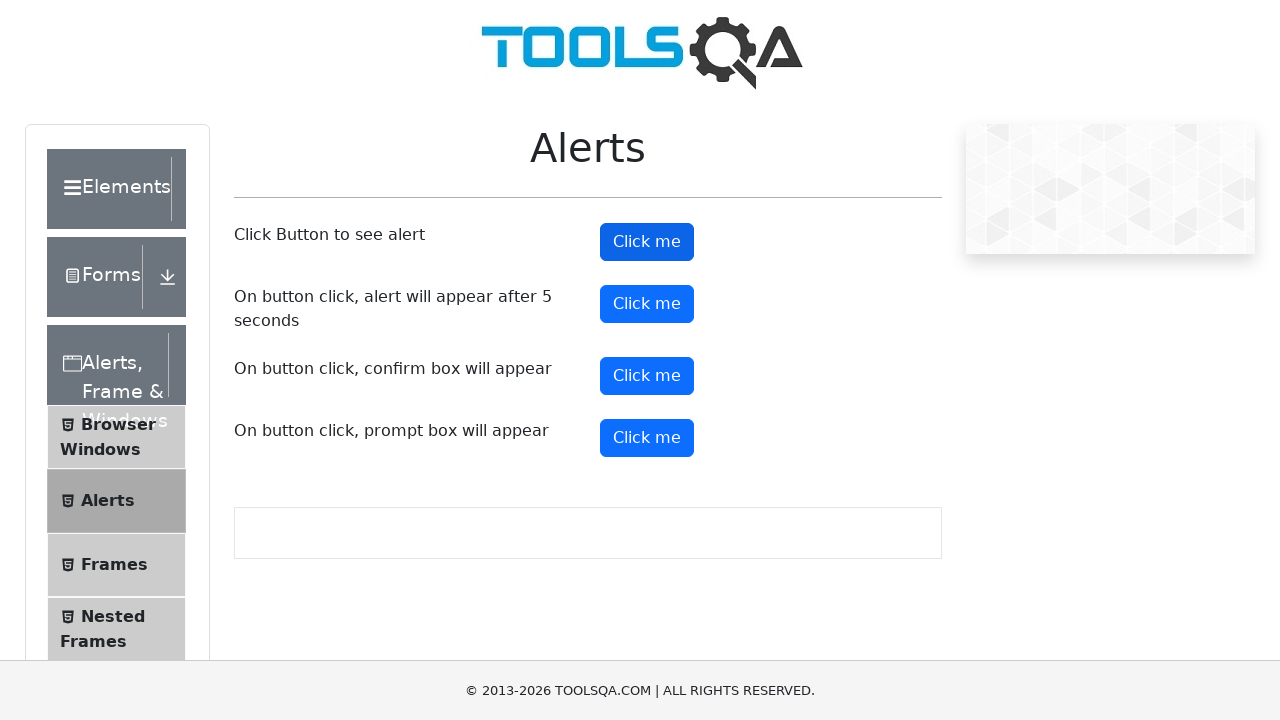

Set up dialog handler to accept alerts
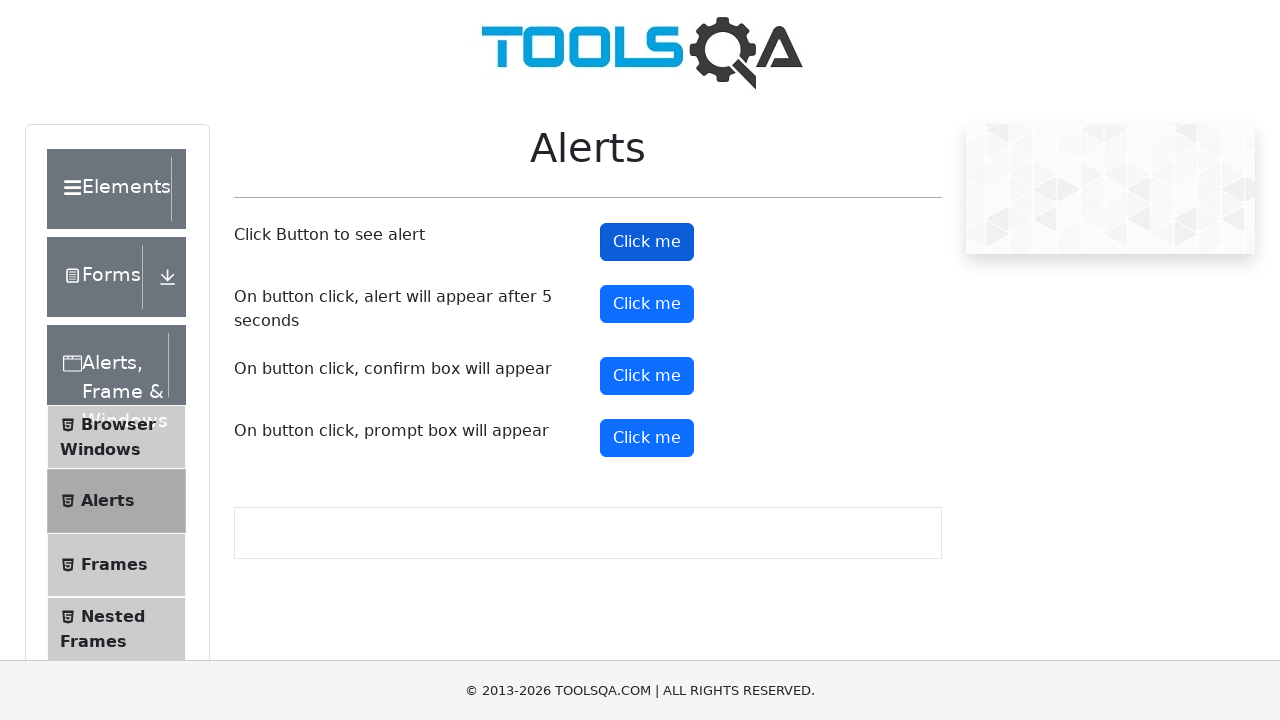

Waited for alert to be handled
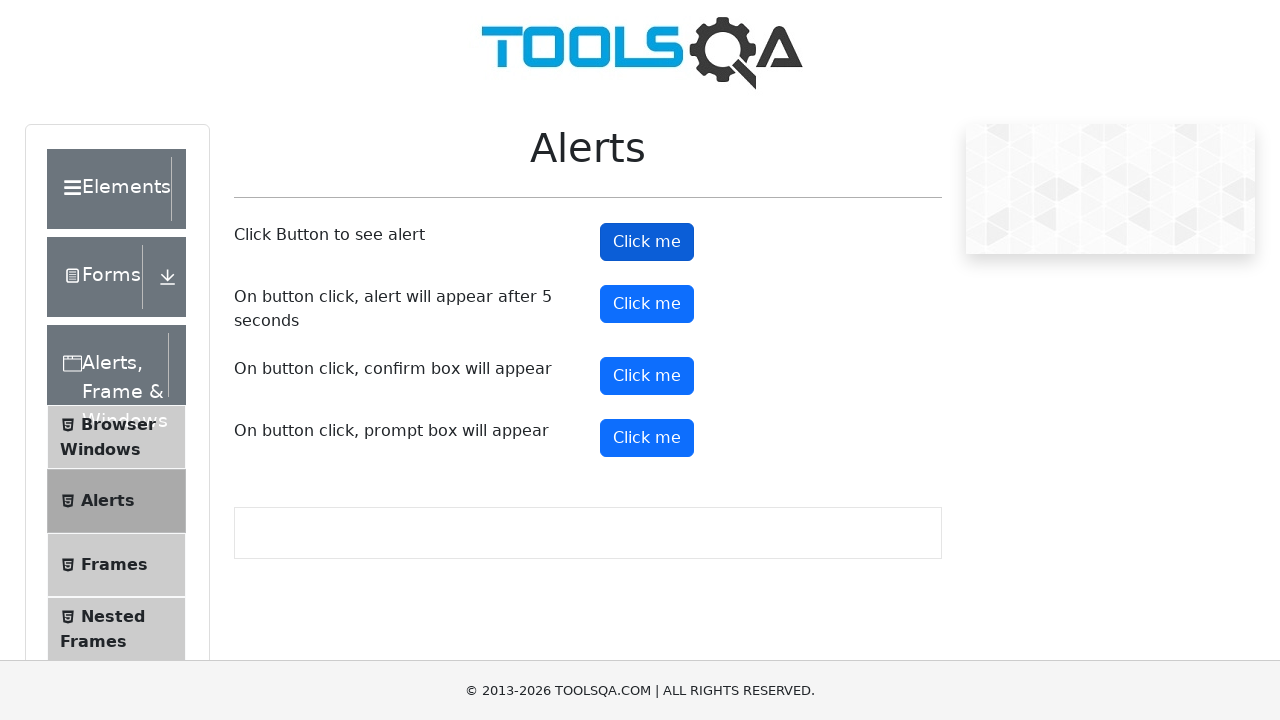

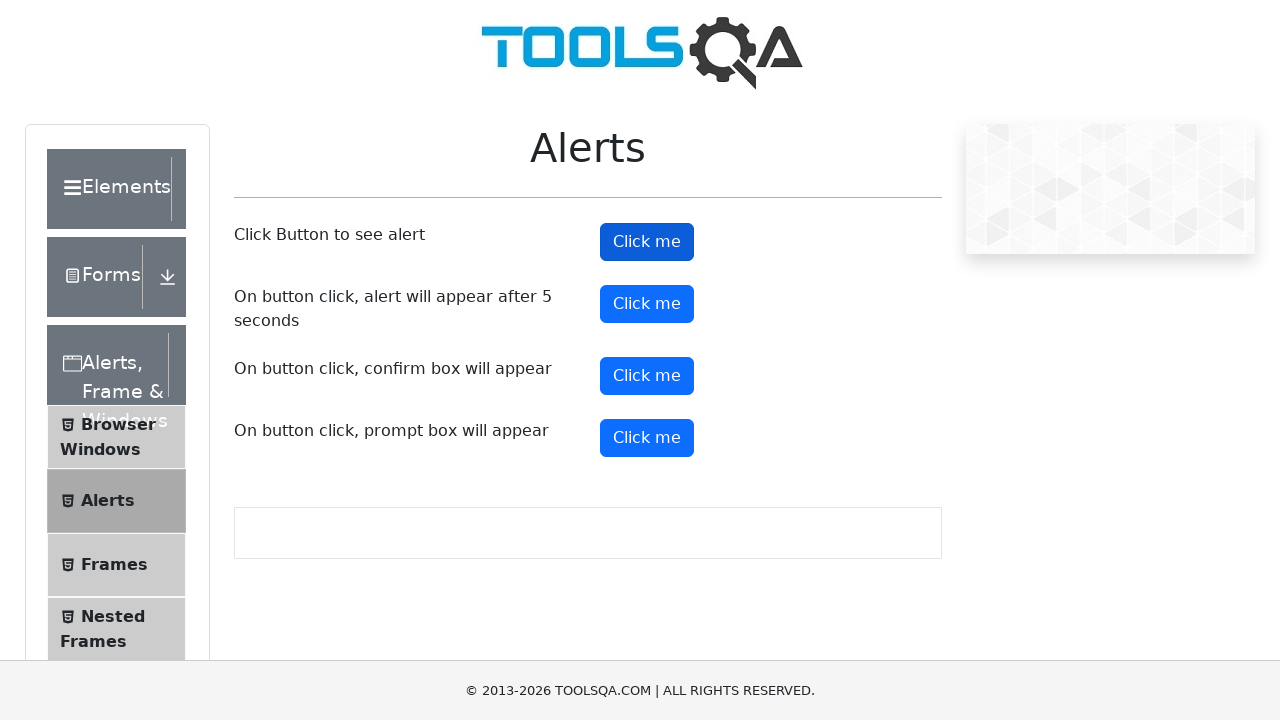